Tests opening a new tab and switching between the original and new tab

Starting URL: https://rahulshettyacademy.com/AutomationPractice/

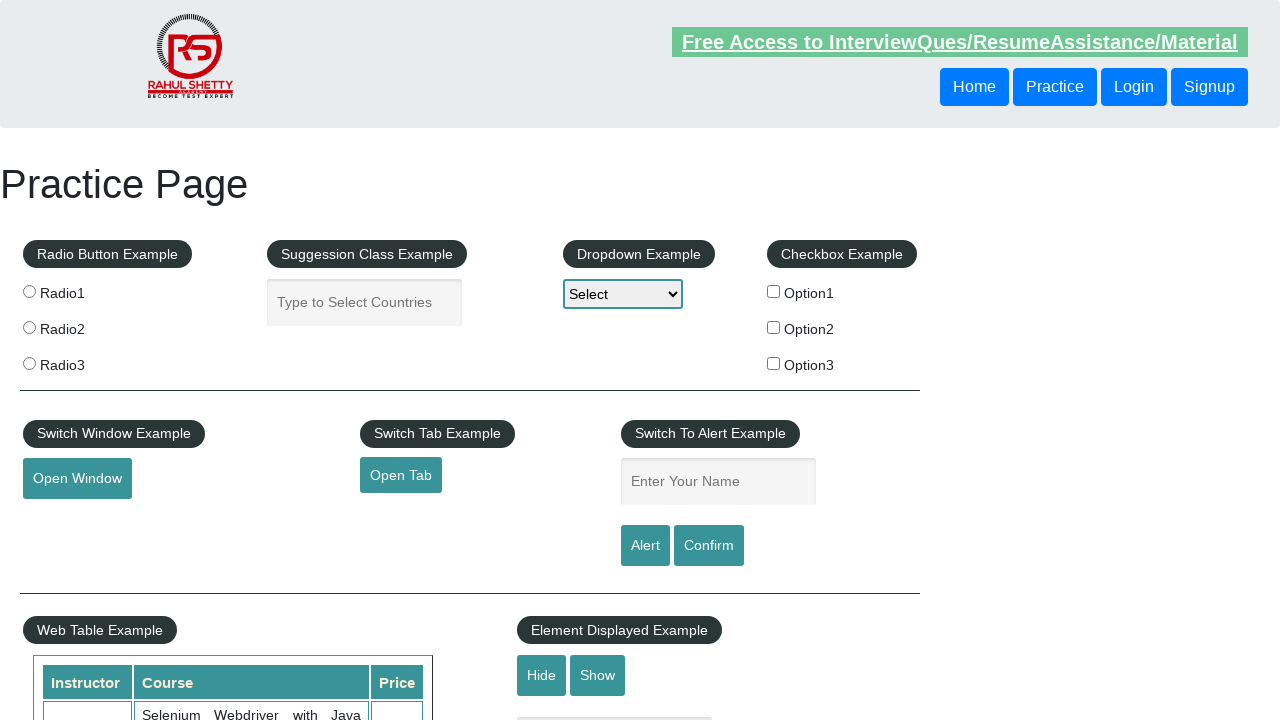

Clicked button to open new tab at (401, 475) on #opentab
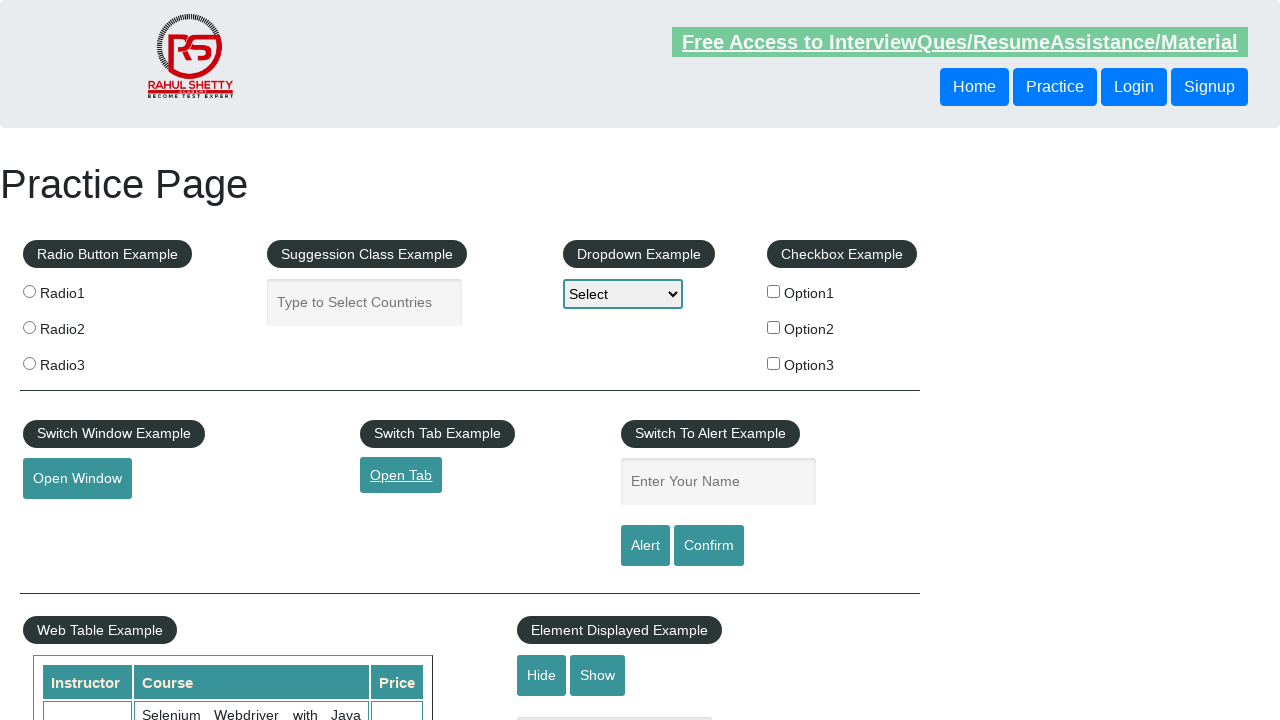

New tab opened and captured
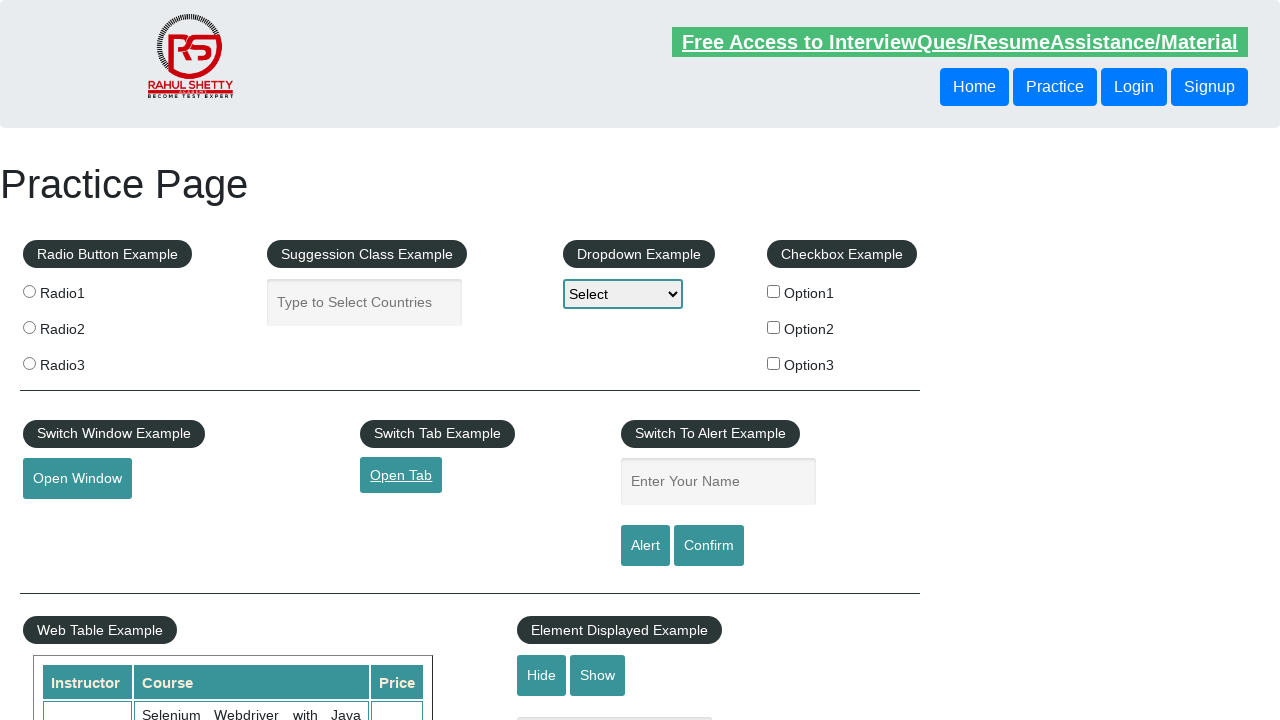

New tab finished loading
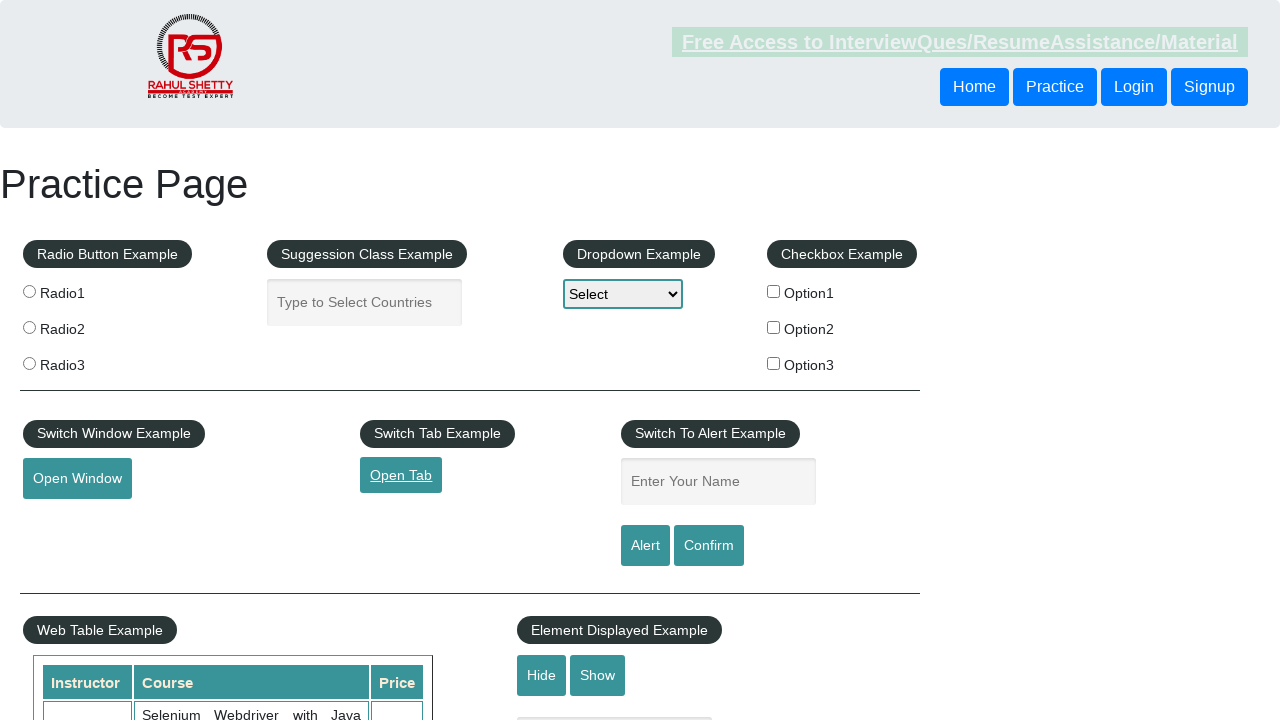

Switched focus to new tab
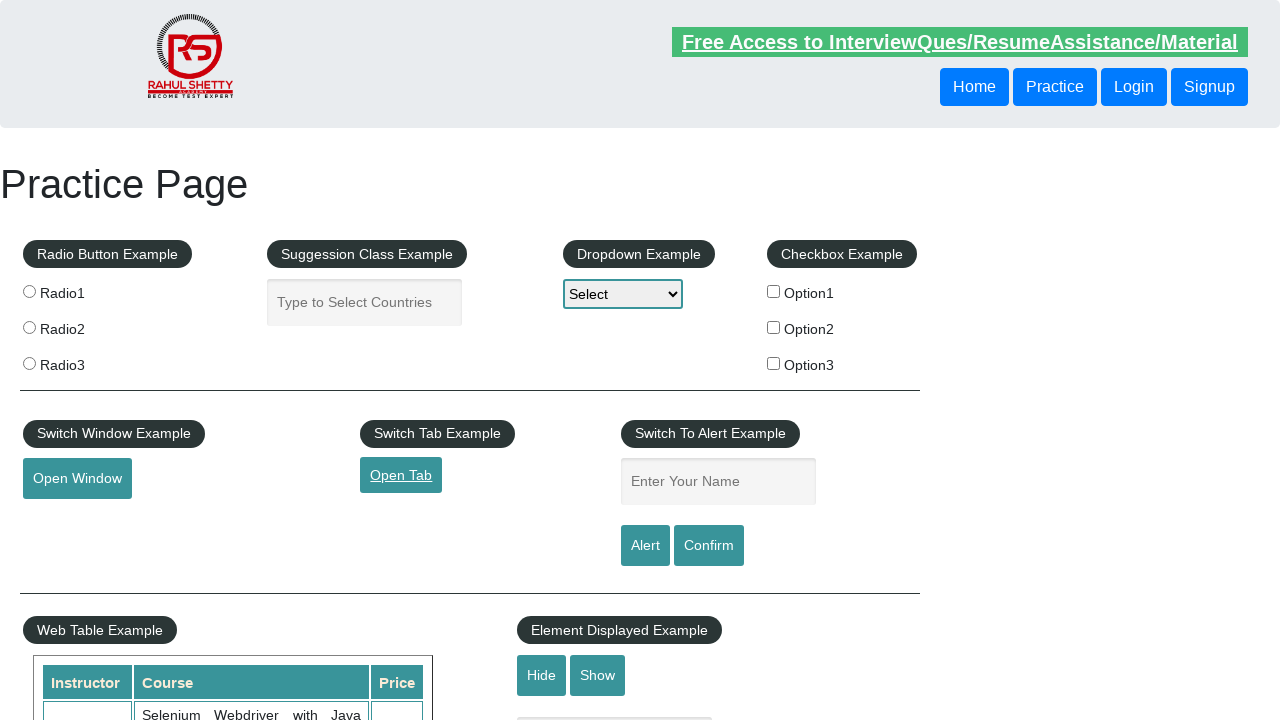

Switched focus back to original tab
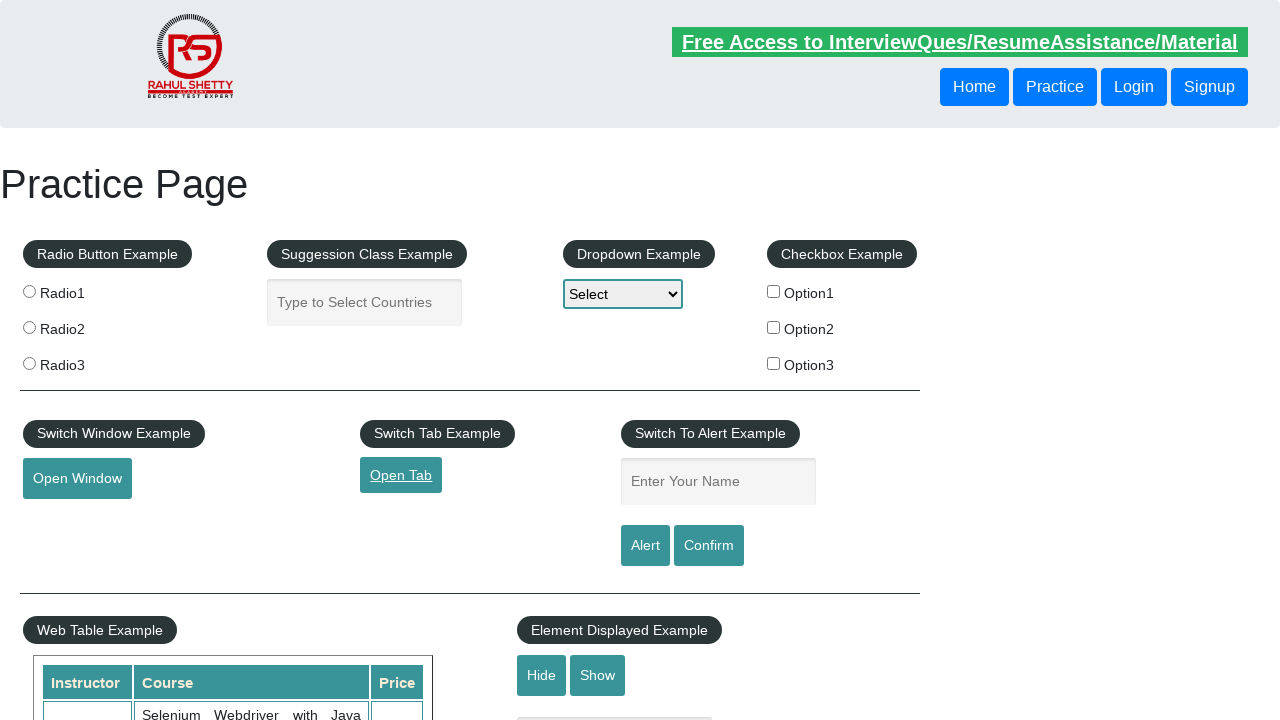

Switched focus to new tab again
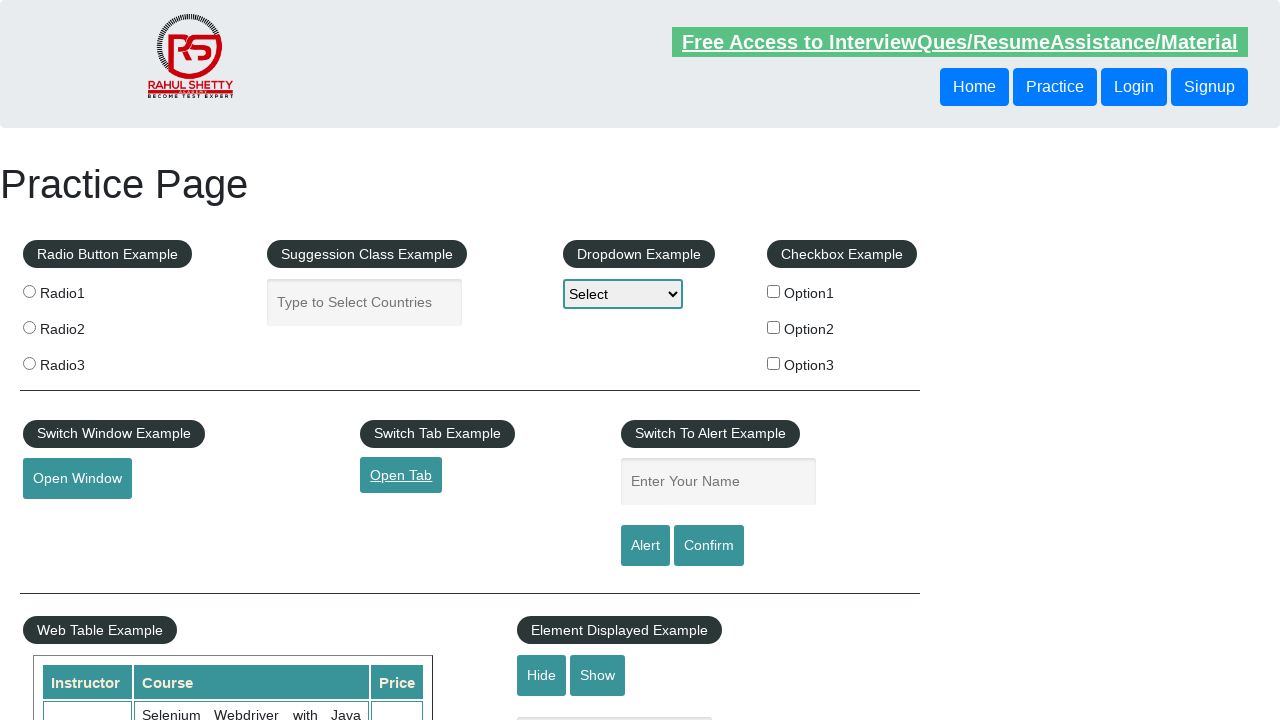

Switched focus back to original tab again
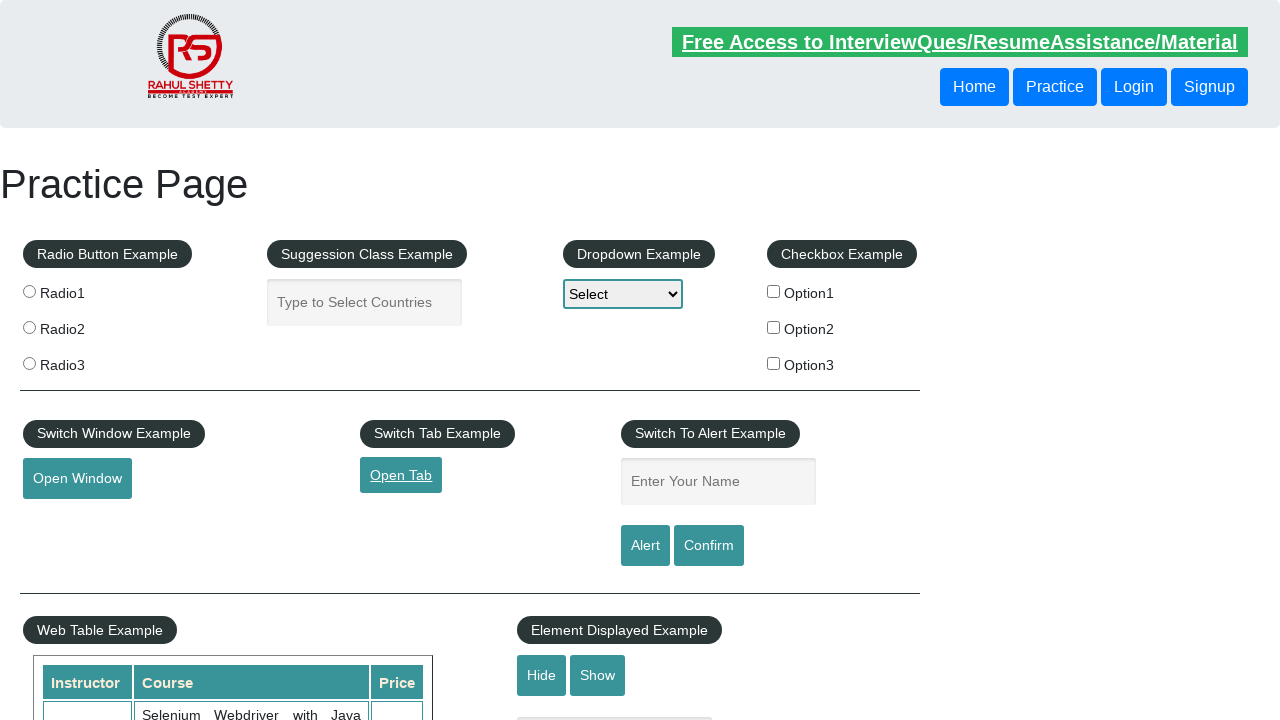

Switched focus to new tab for final time
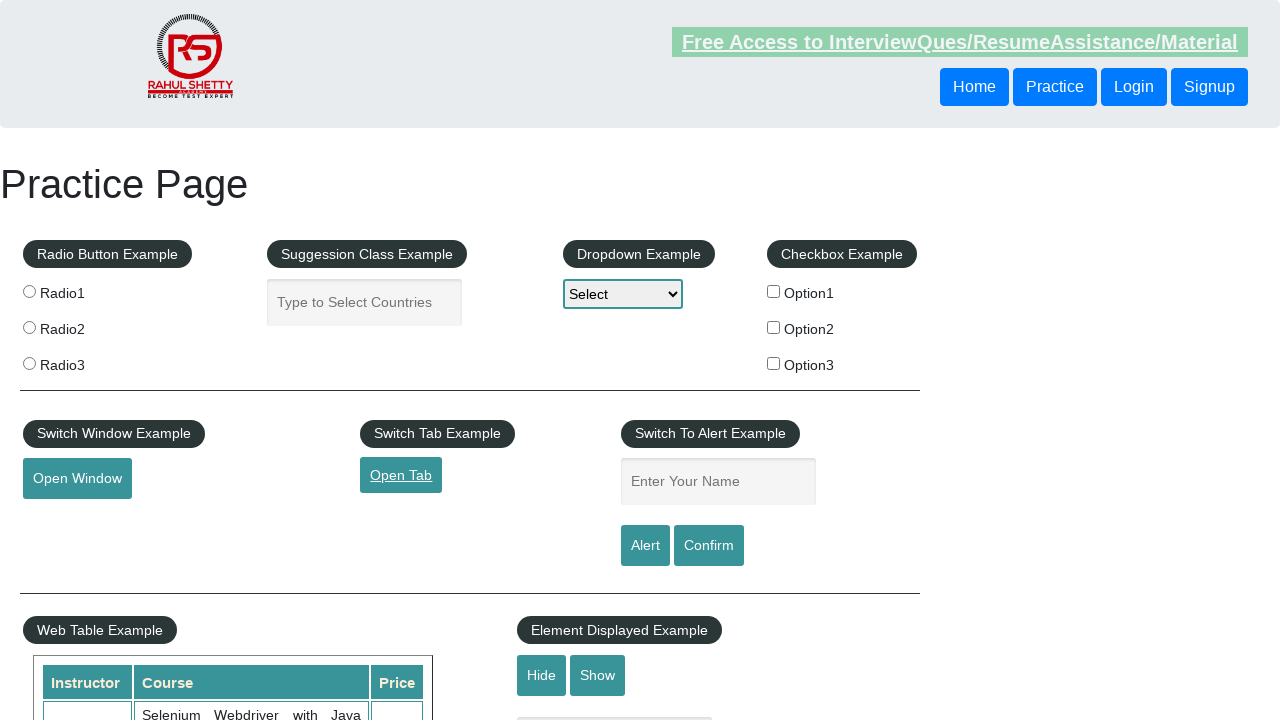

Closed the new tab
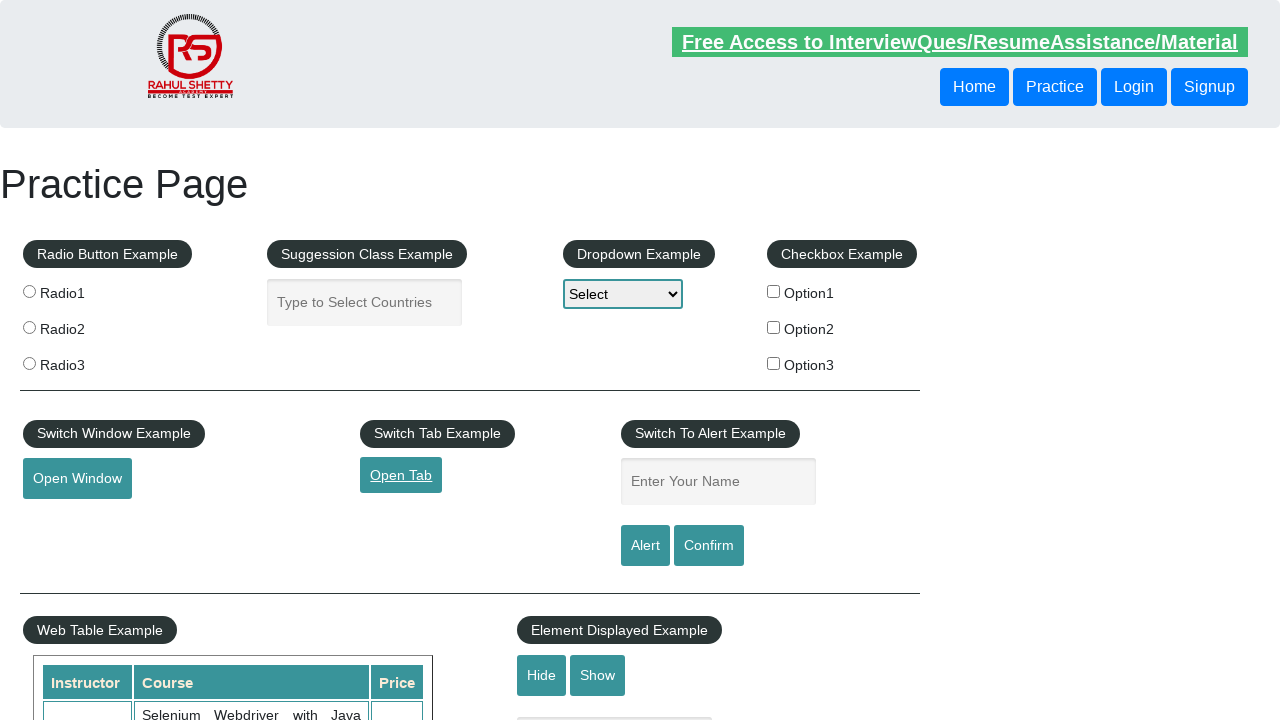

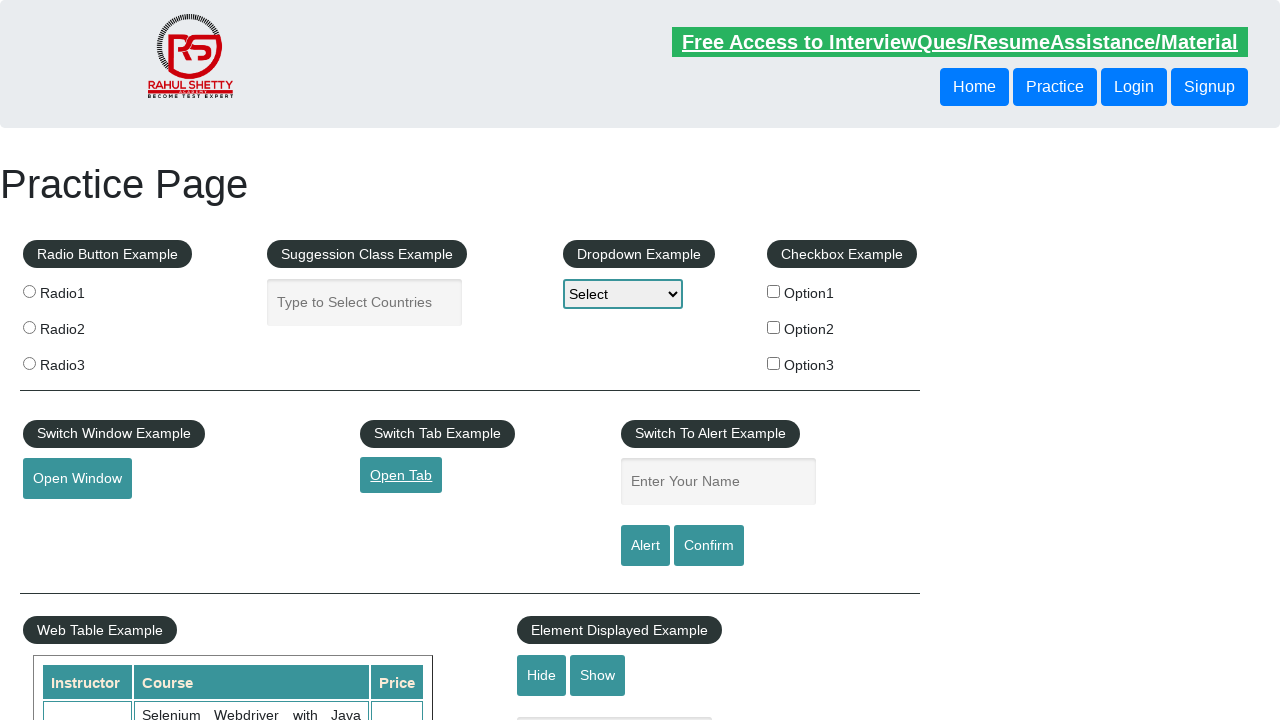